Tests text input functionality by entering text into an input field and clicking a button that updates its text based on the input

Starting URL: http://uitestingplayground.com/textinput

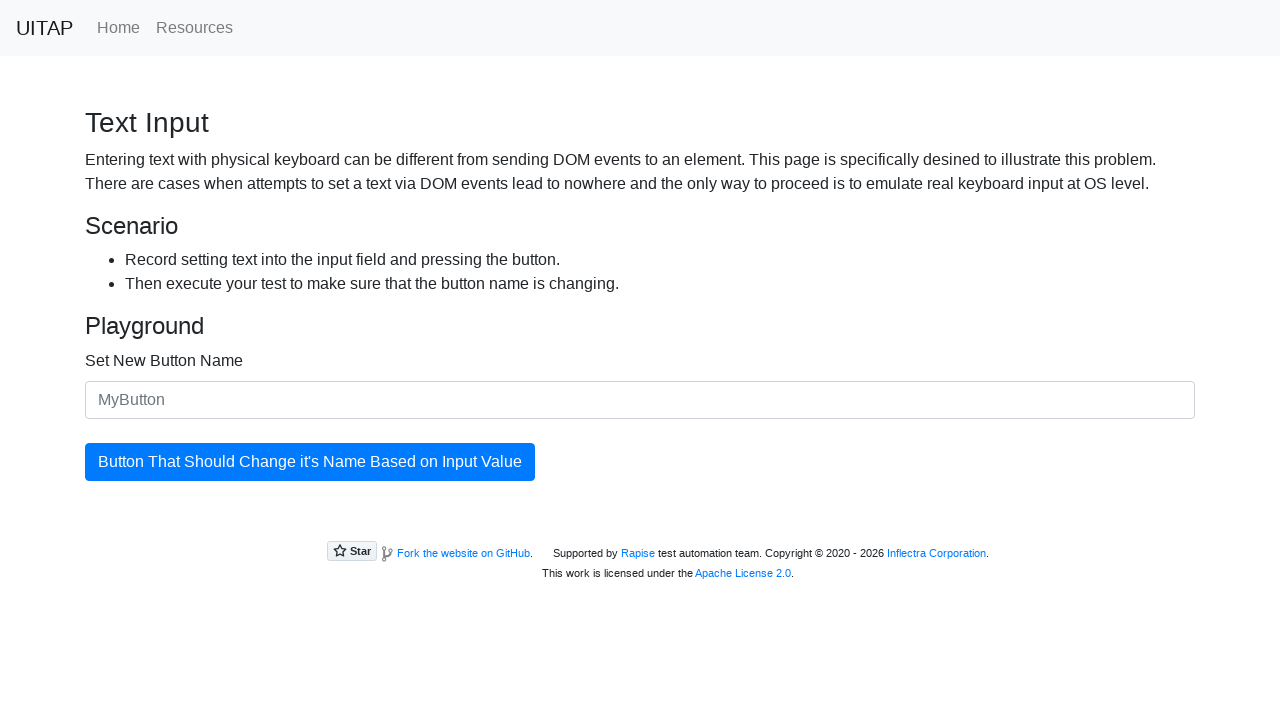

Filled text input field with 'SkyPro' on .form-control
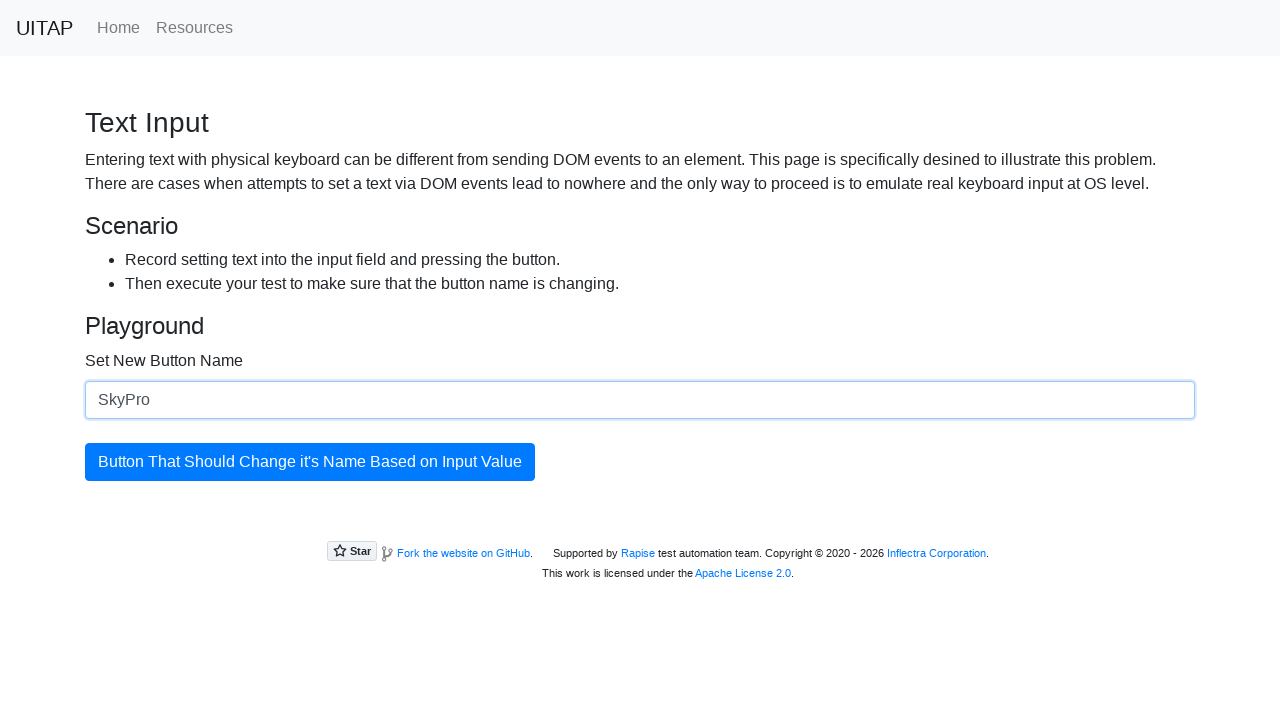

Clicked on the text input field at (640, 400) on .form-control
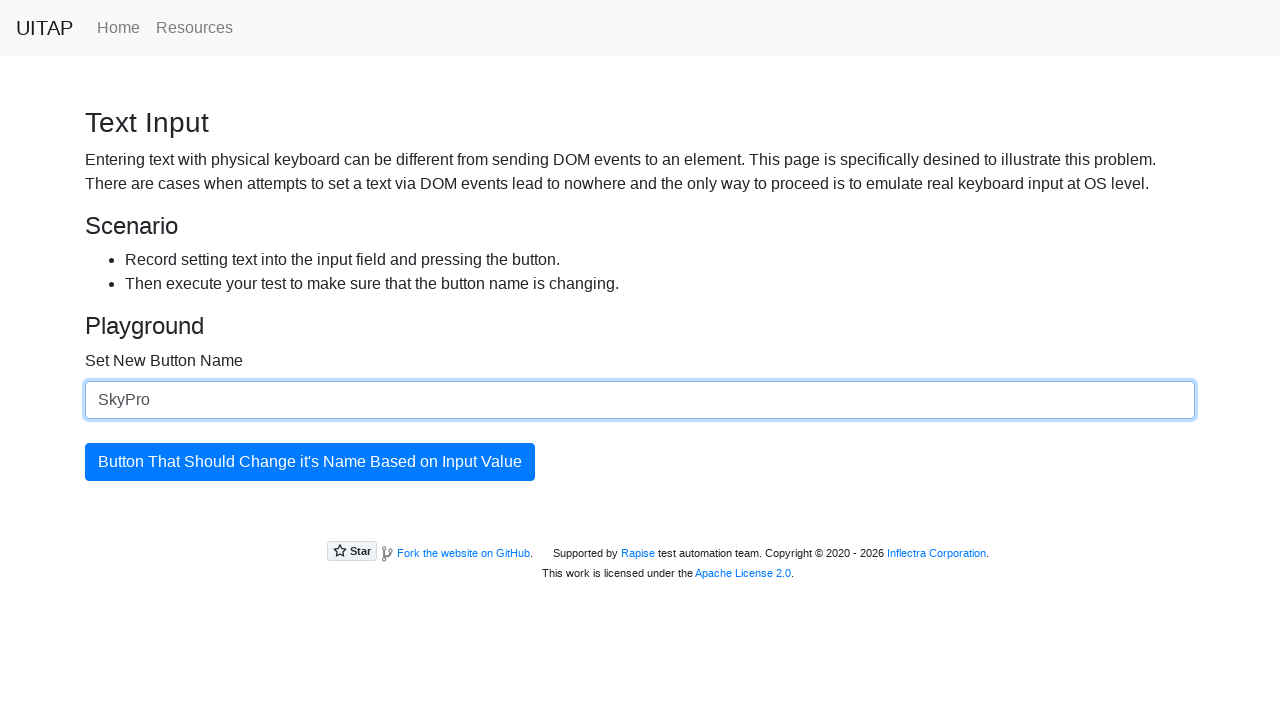

Clicked the button to update its text based on input at (310, 462) on #updatingButton
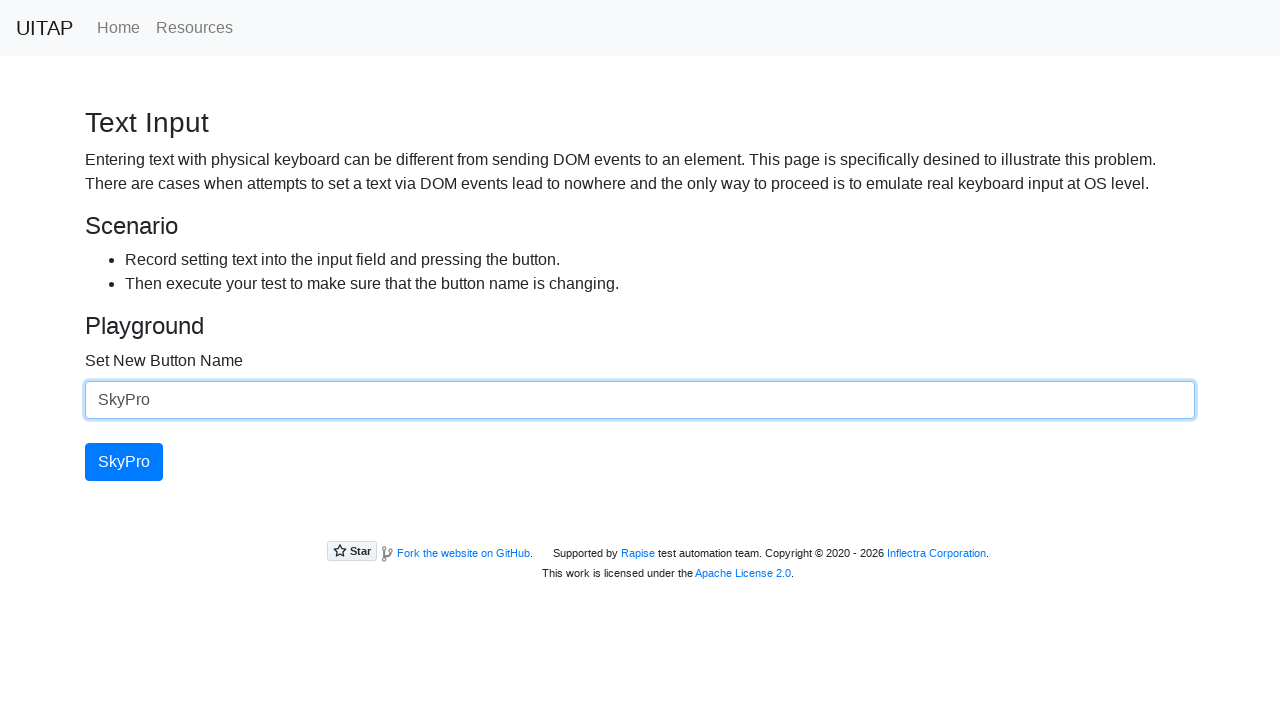

Button text has been updated
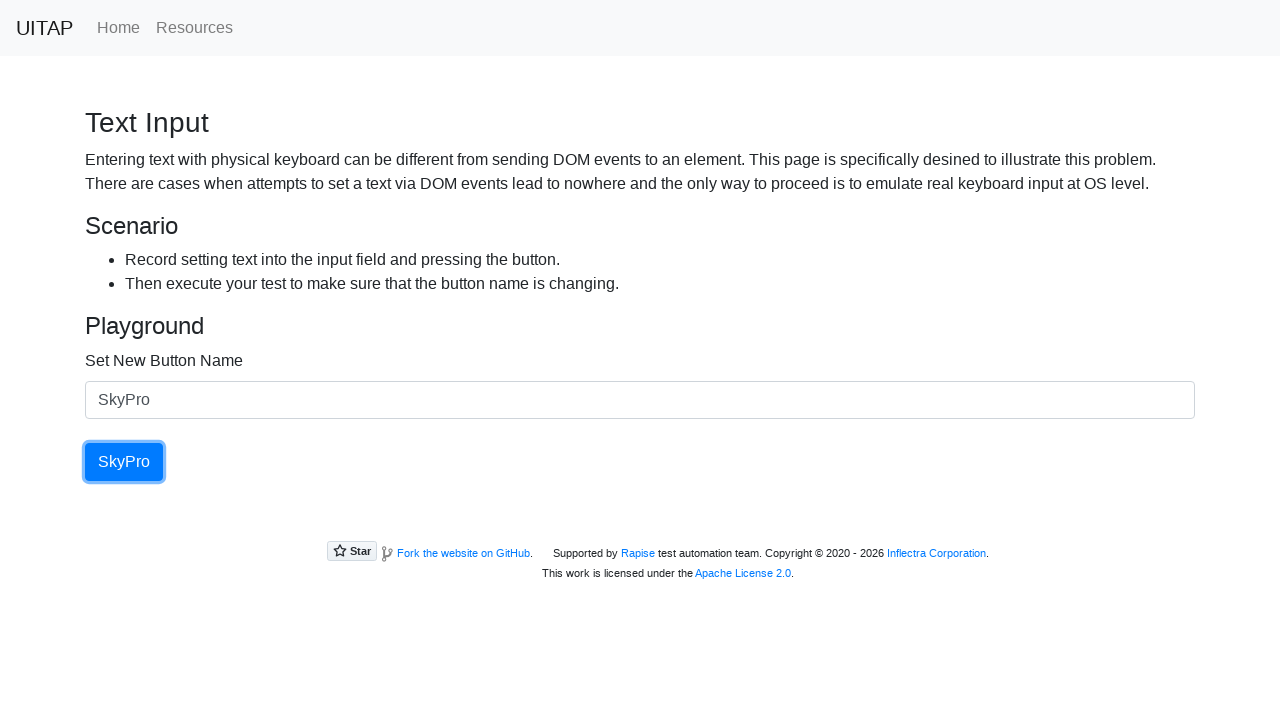

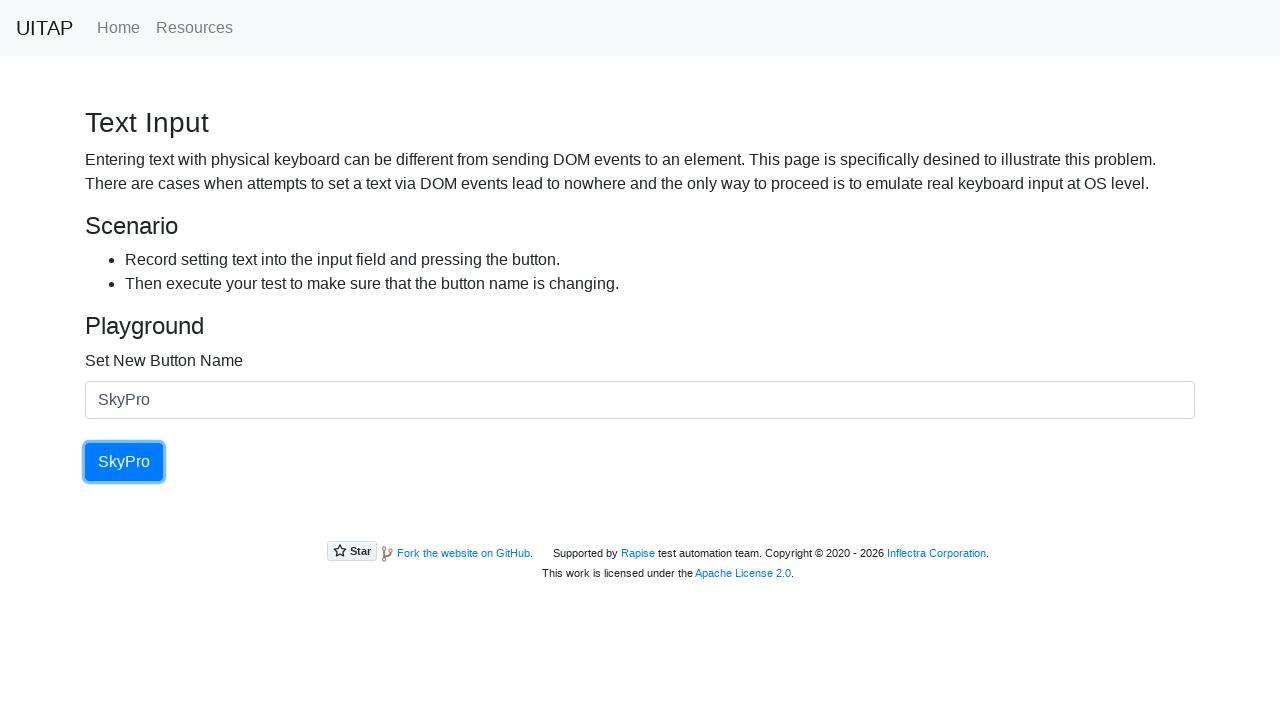